Tests drag and drop functionality by dragging a source element and dropping it onto a target area, then verifying the "Dropped!" text appears.

Starting URL: https://seleniumui.moderntester.pl/droppable.php

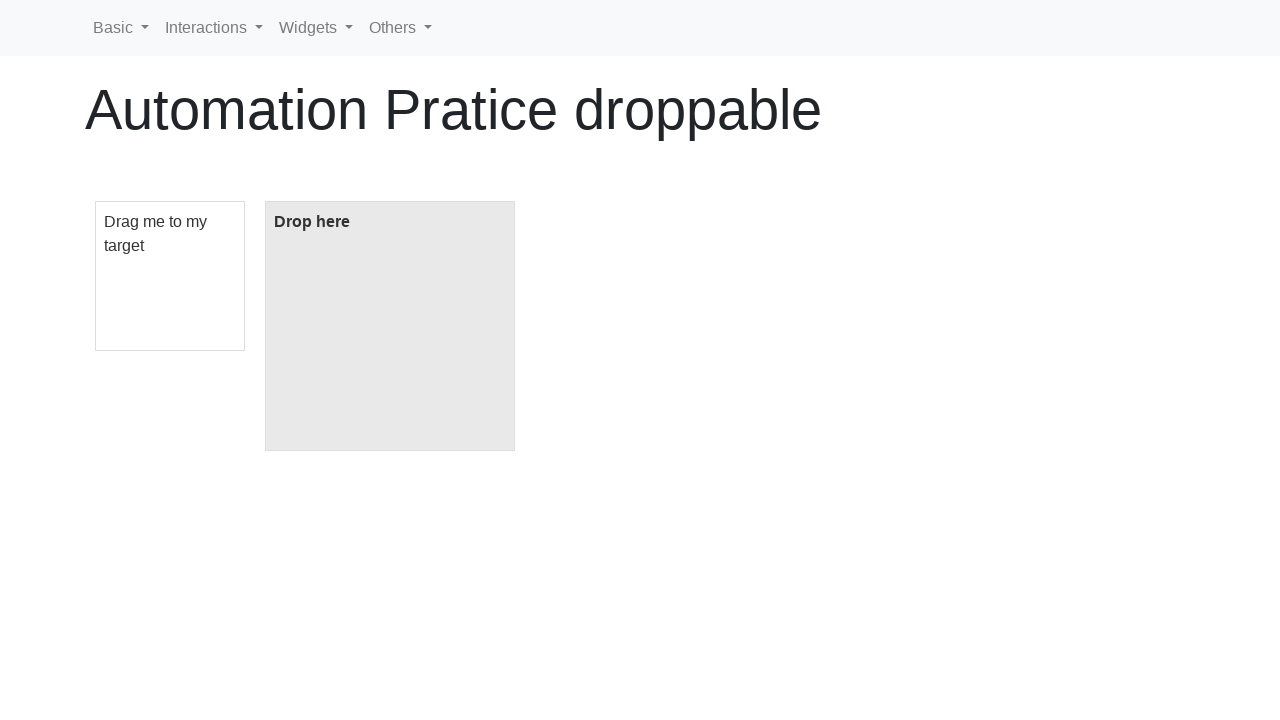

Navigated to droppable test page
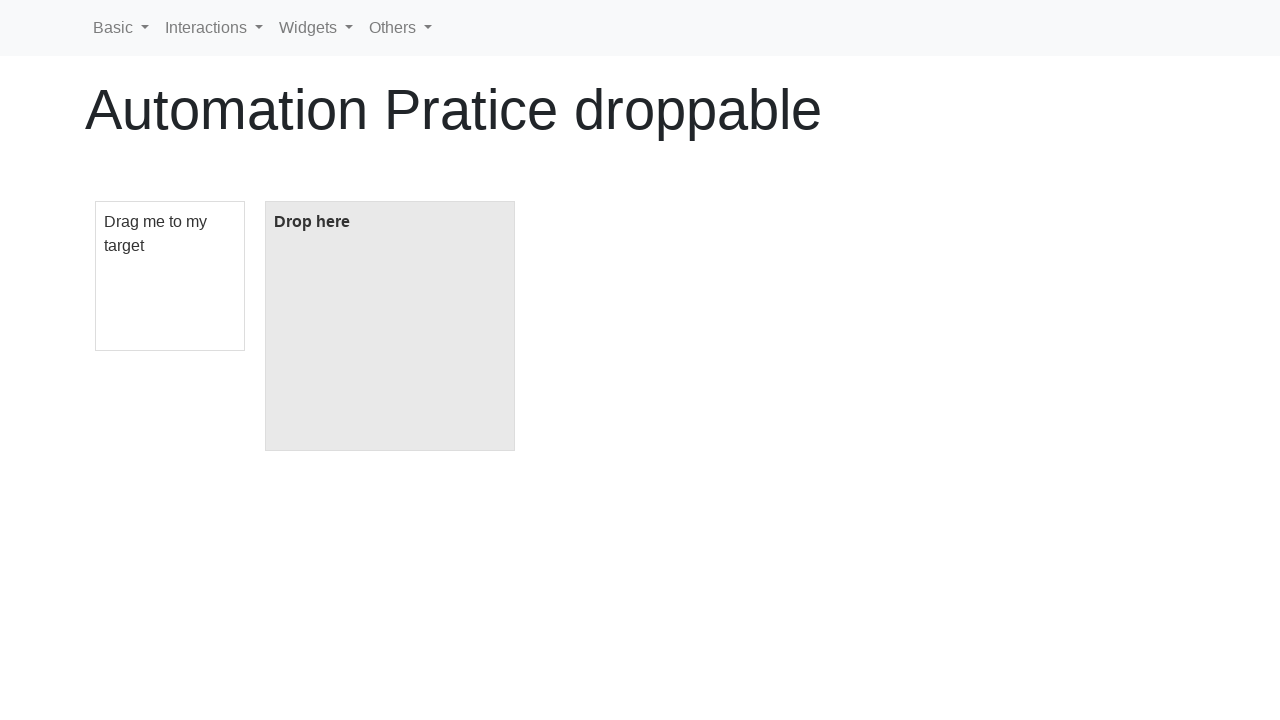

Located draggable element
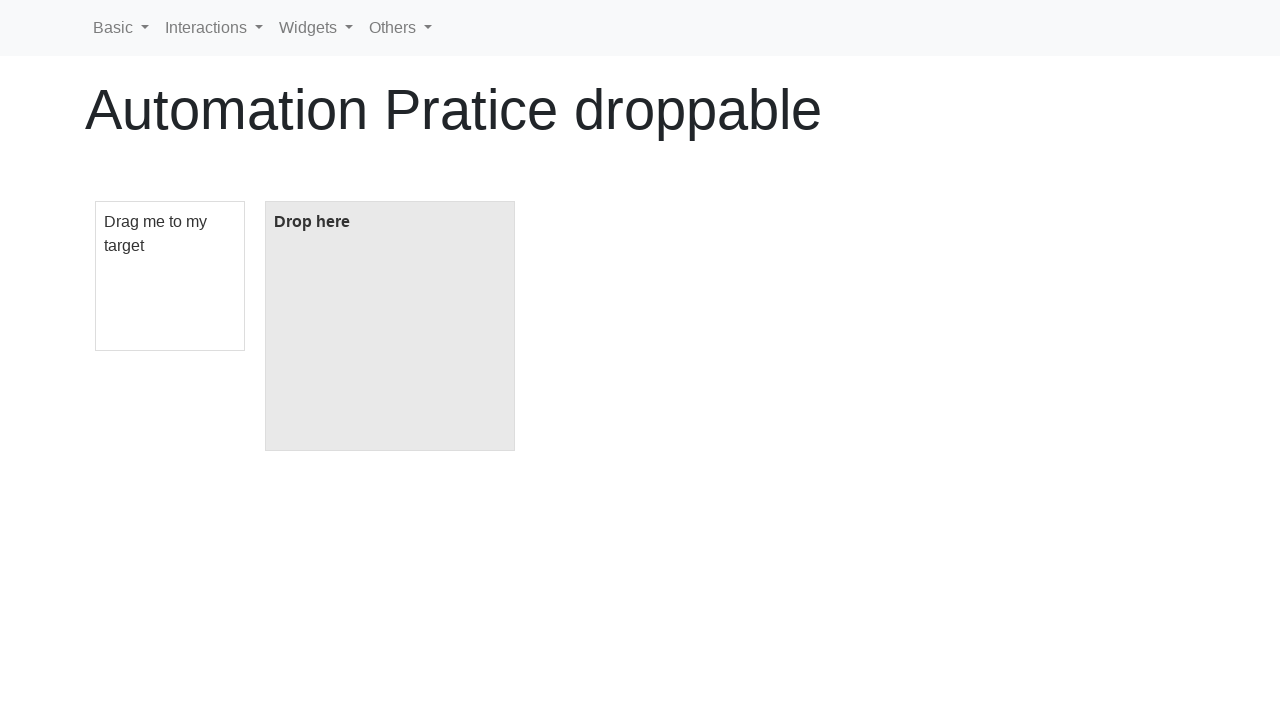

Located droppable element
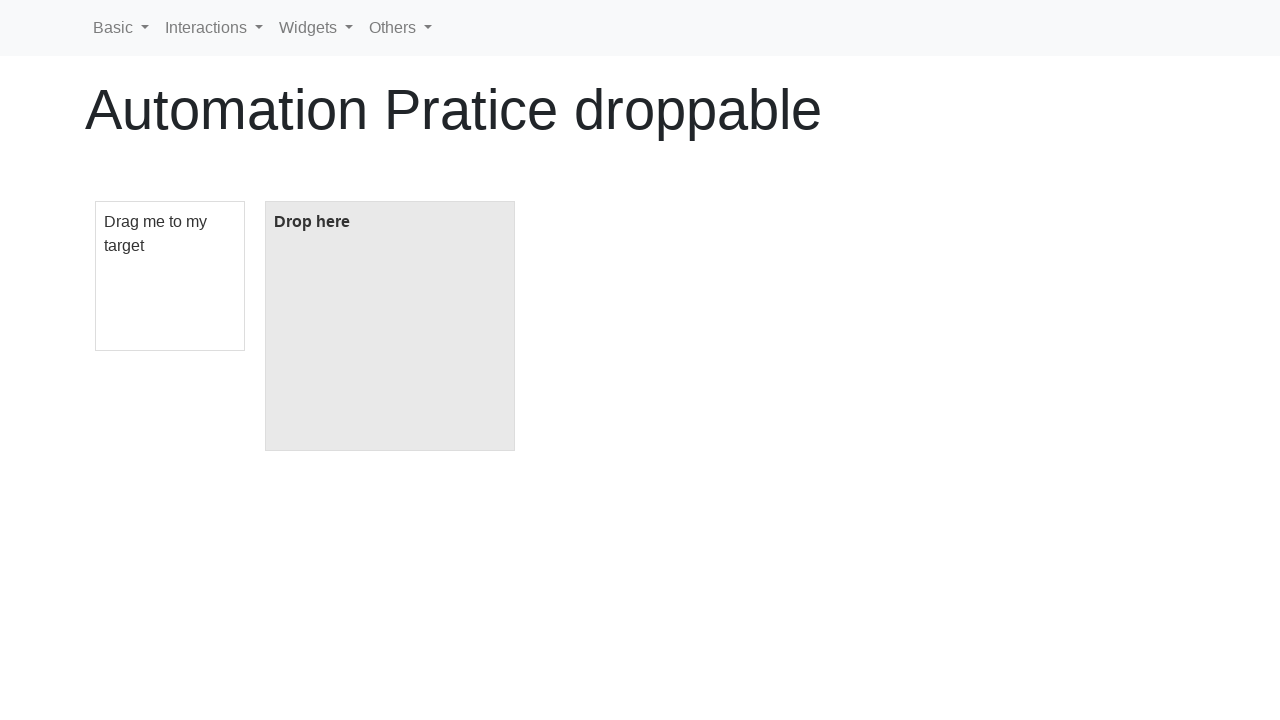

Dragged source element and dropped it onto target area at (390, 326)
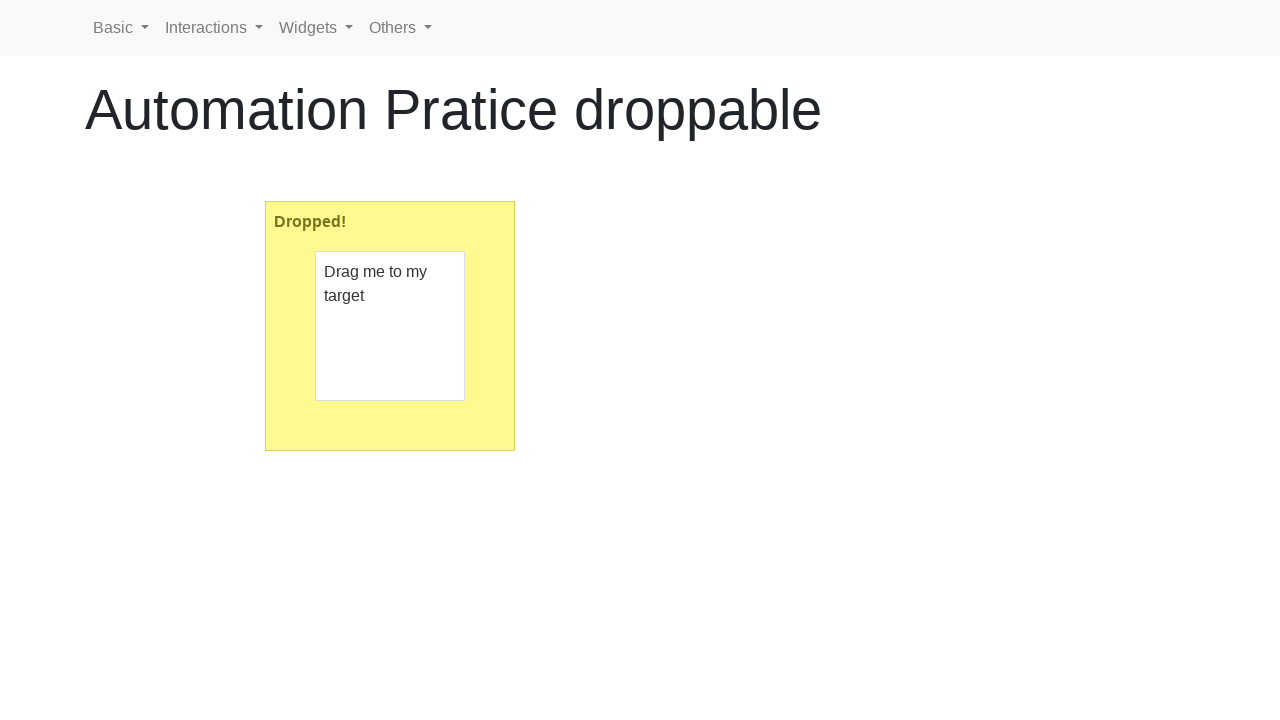

Waited for 'Dropped!' text to appear in drop area
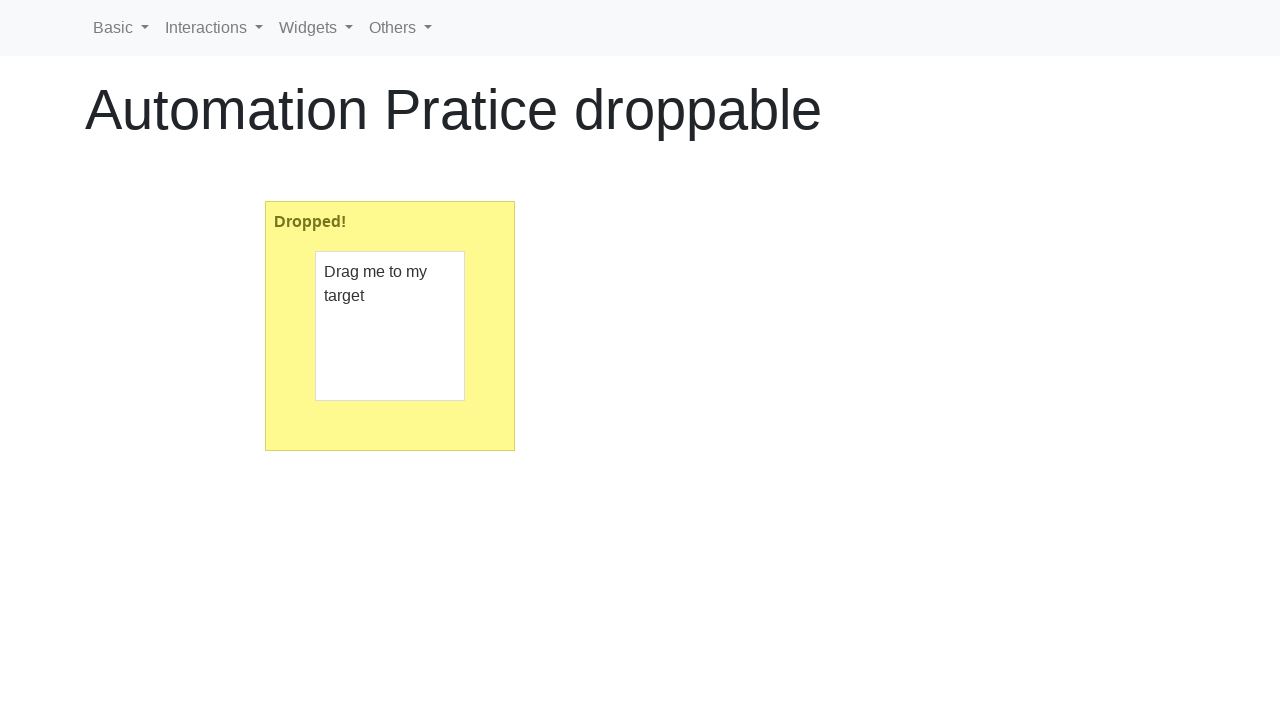

Verified 'Dropped!' text is present in drop area
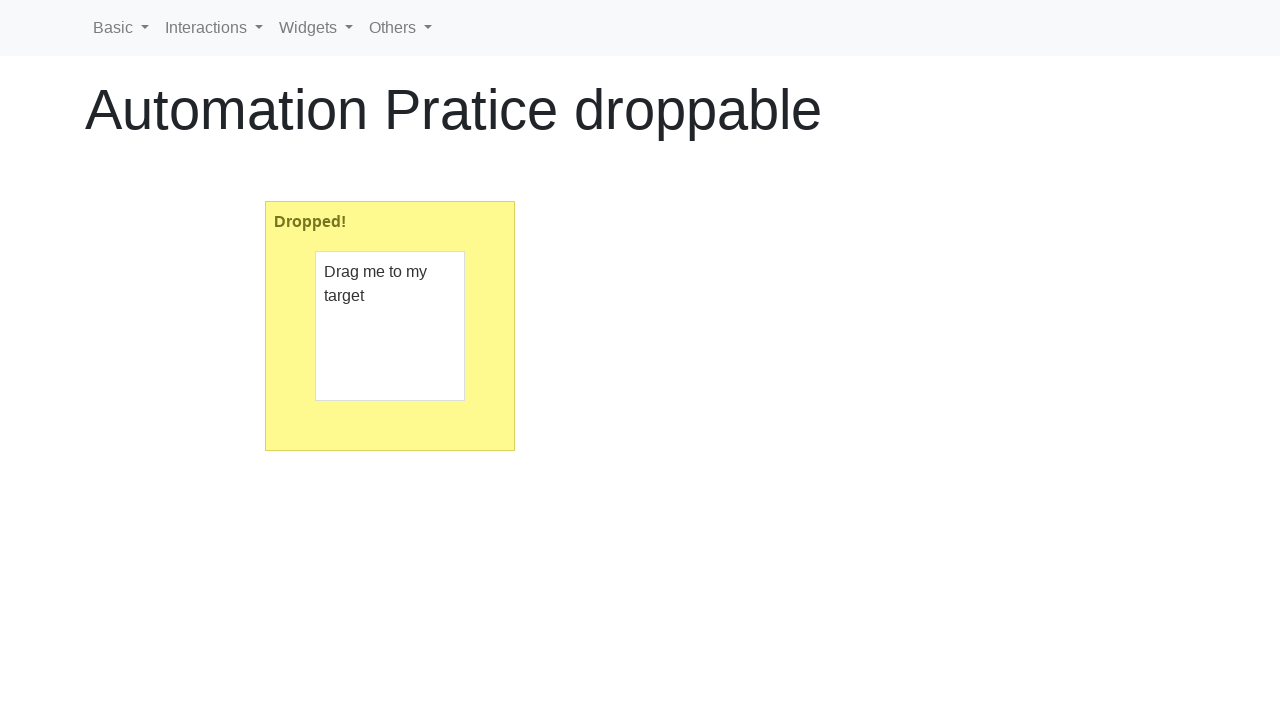

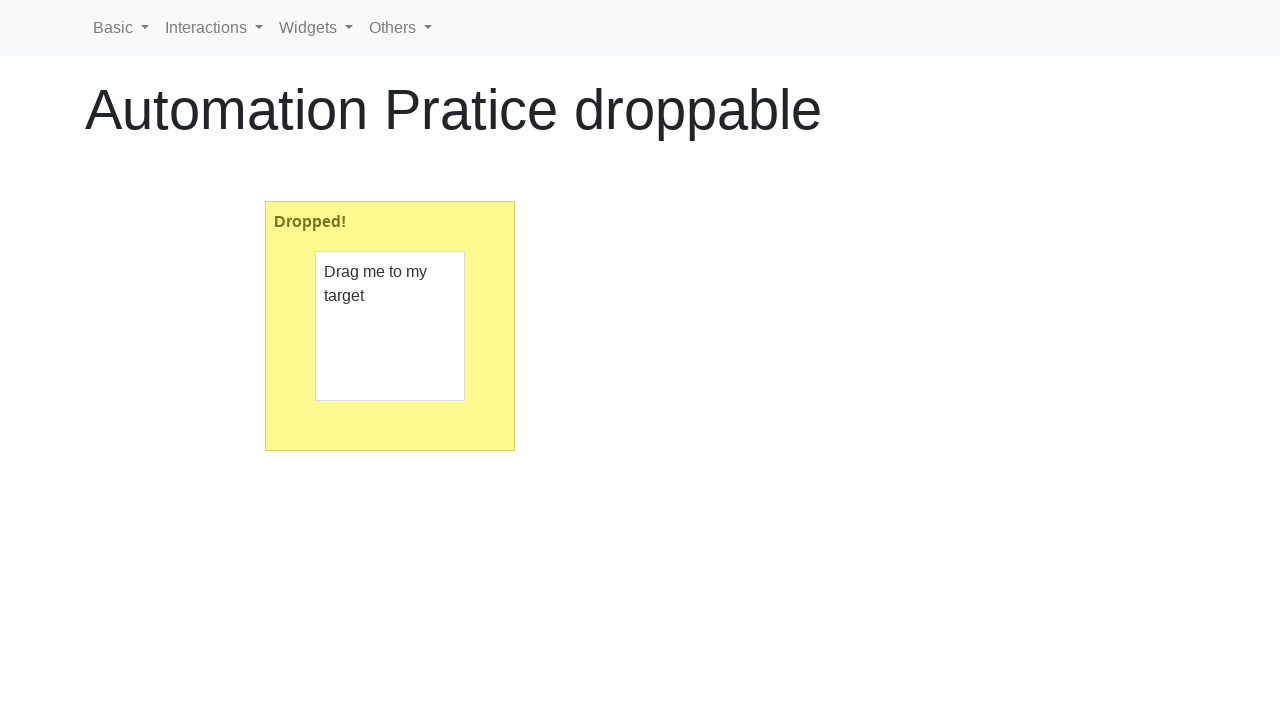